Tests drag and drop functionality by dragging an element to a new position using mouse events

Starting URL: https://selenium08.blogspot.com/2020/01/drag-me.html

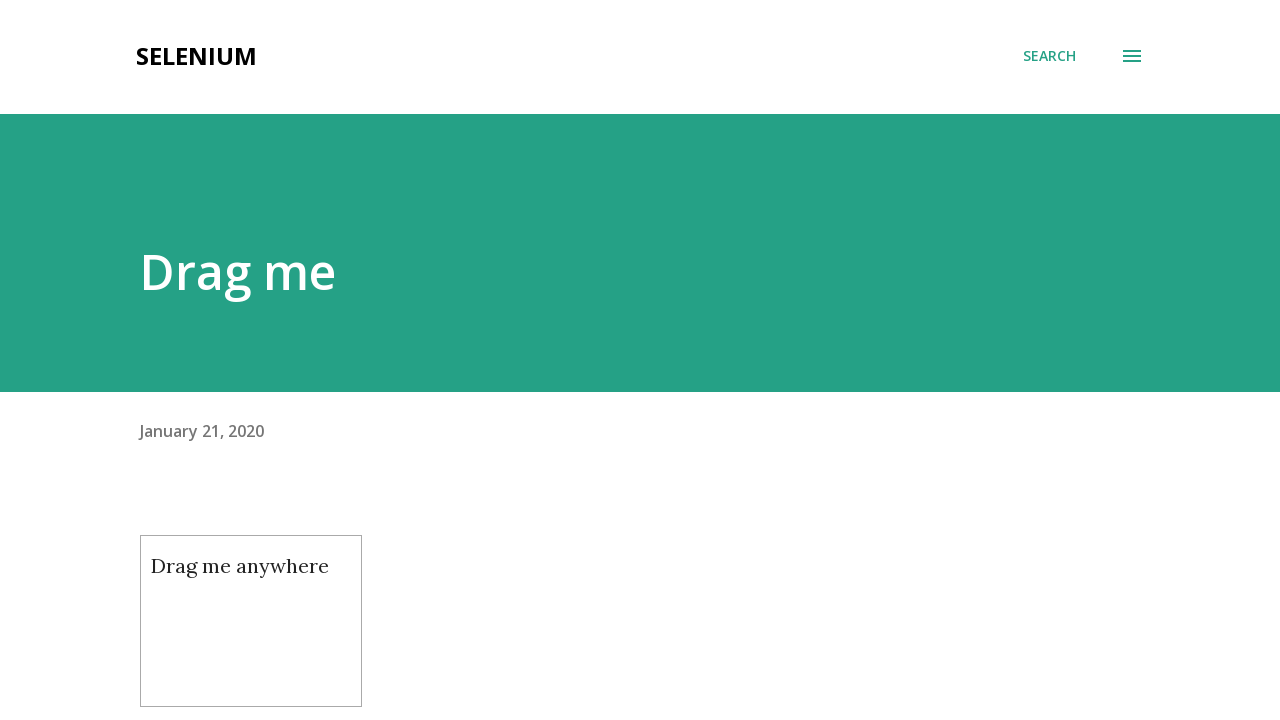

Located draggable element with id 'draggable'
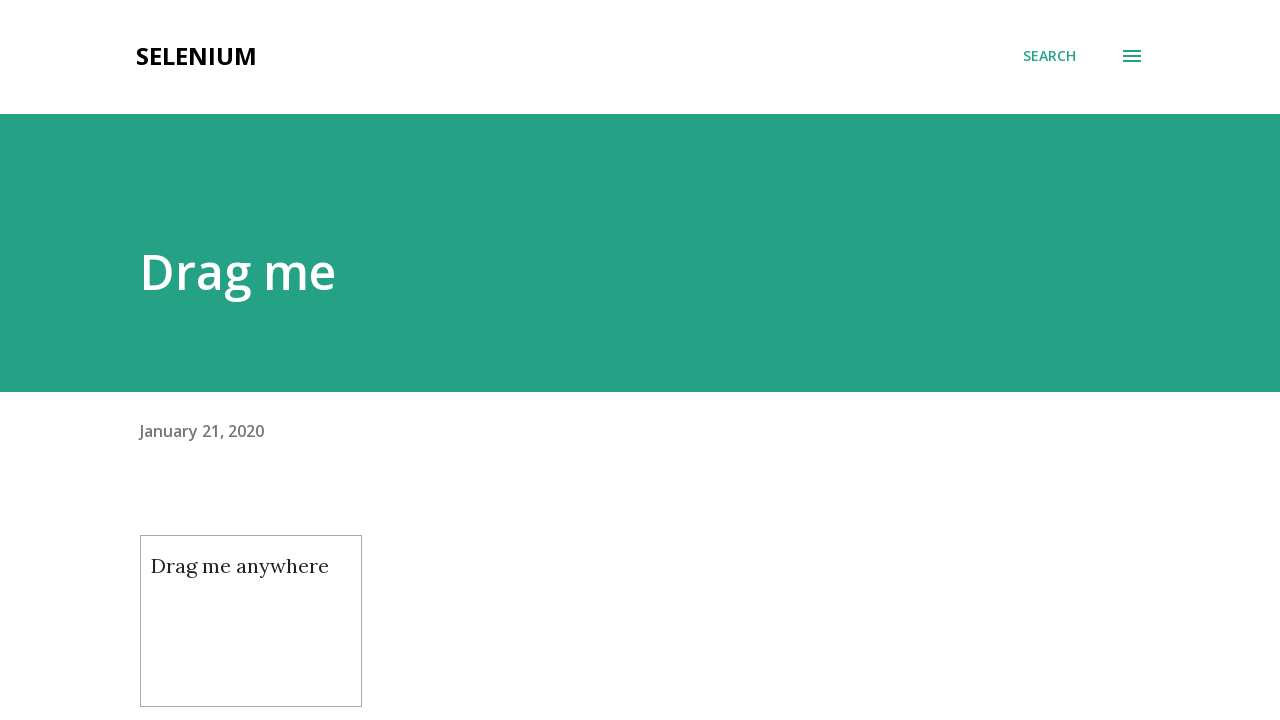

Retrieved bounding box of draggable element
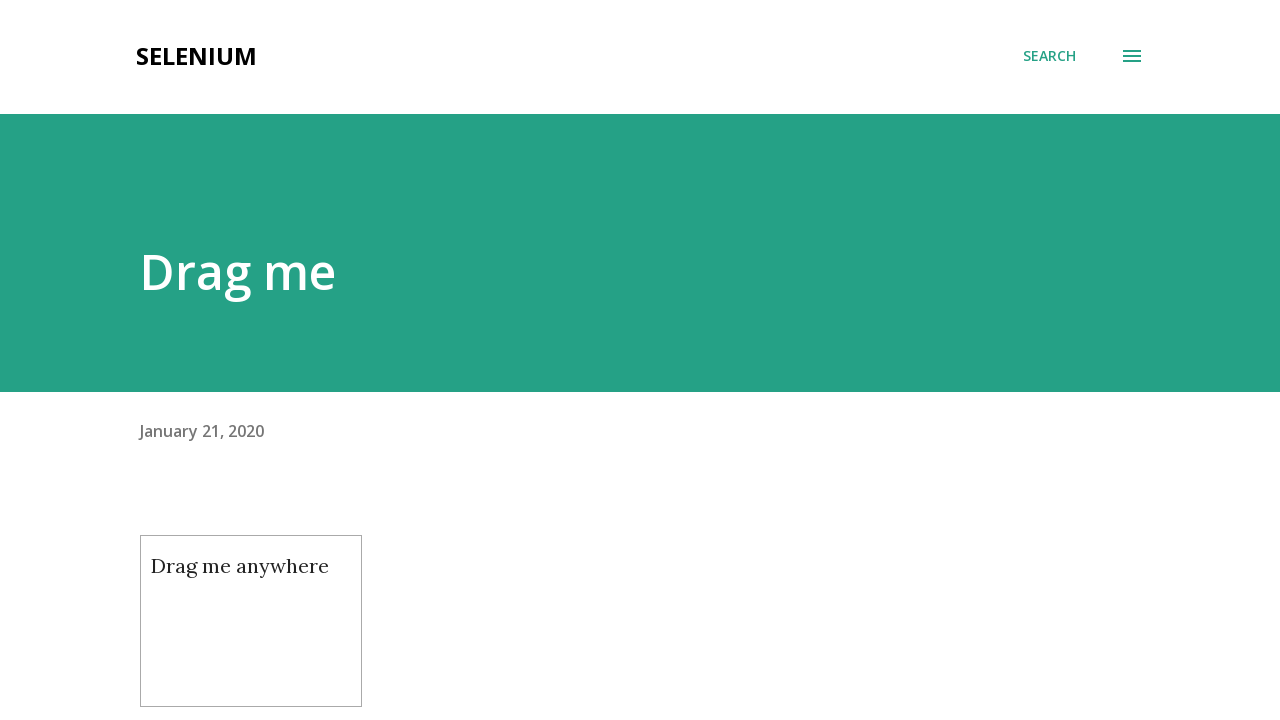

Calculated center coordinates of draggable element
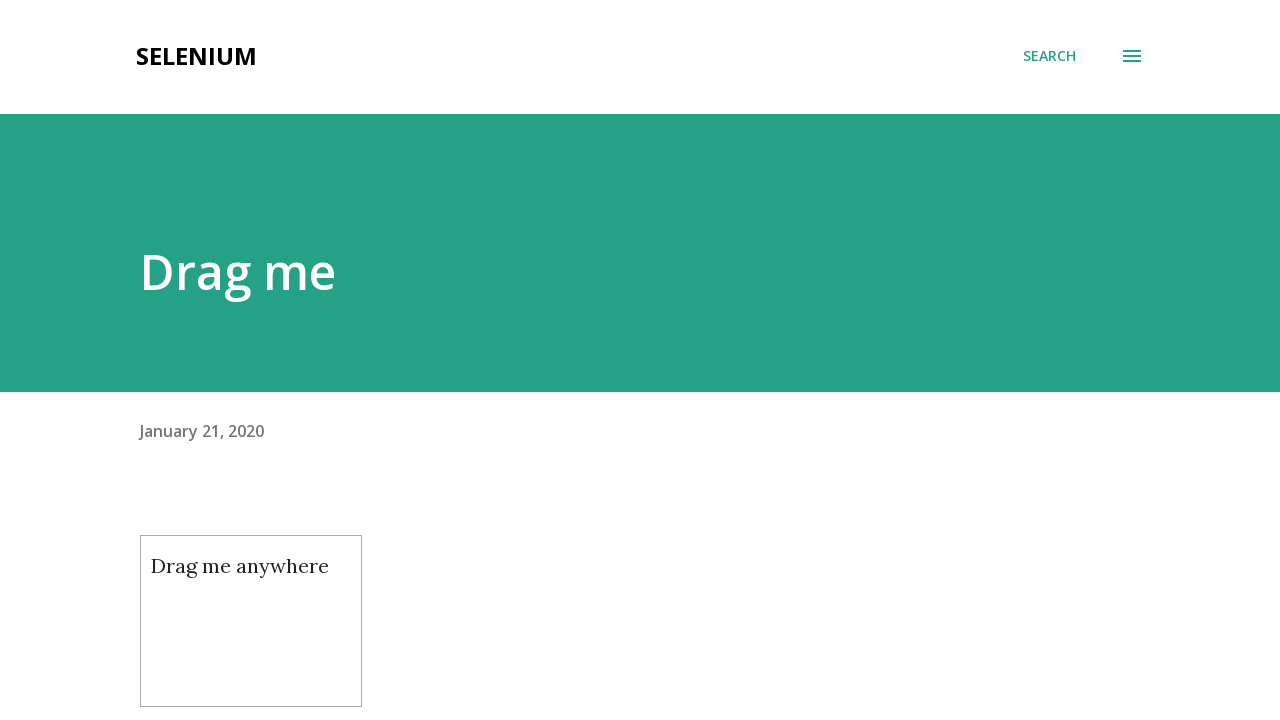

Moved mouse to center of draggable element at (251, 621)
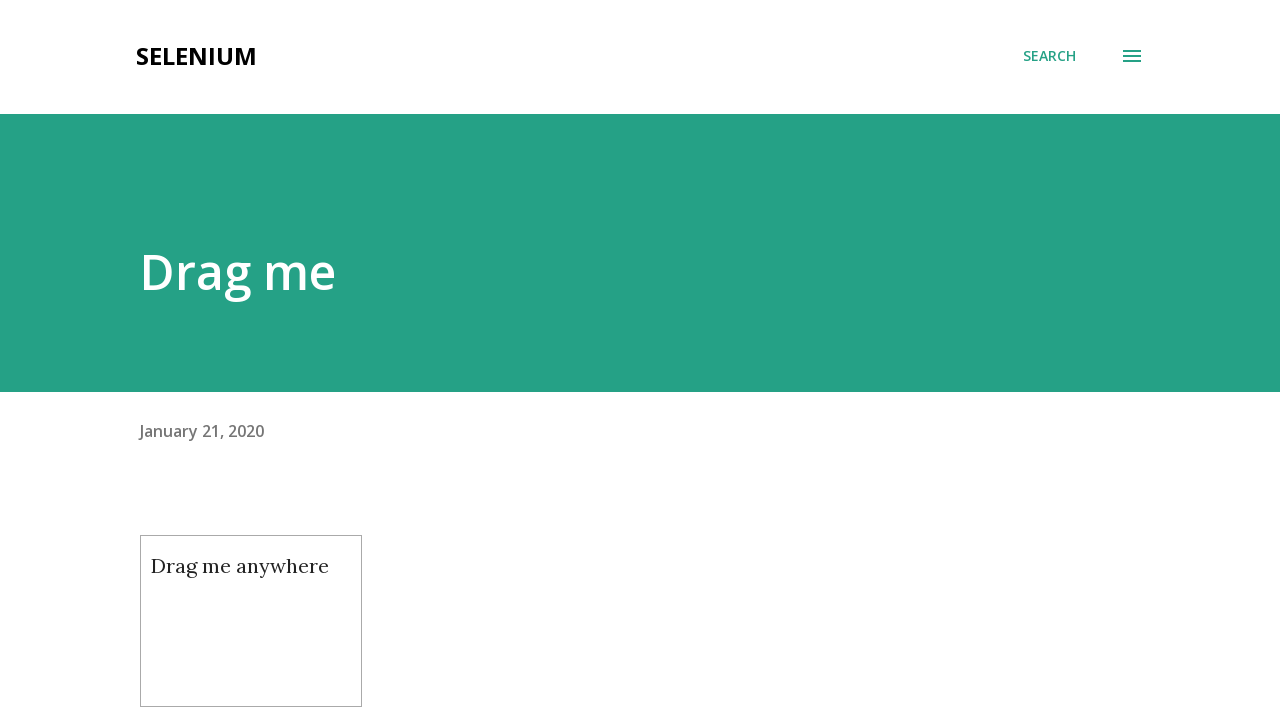

Pressed mouse button down to start drag at (251, 621)
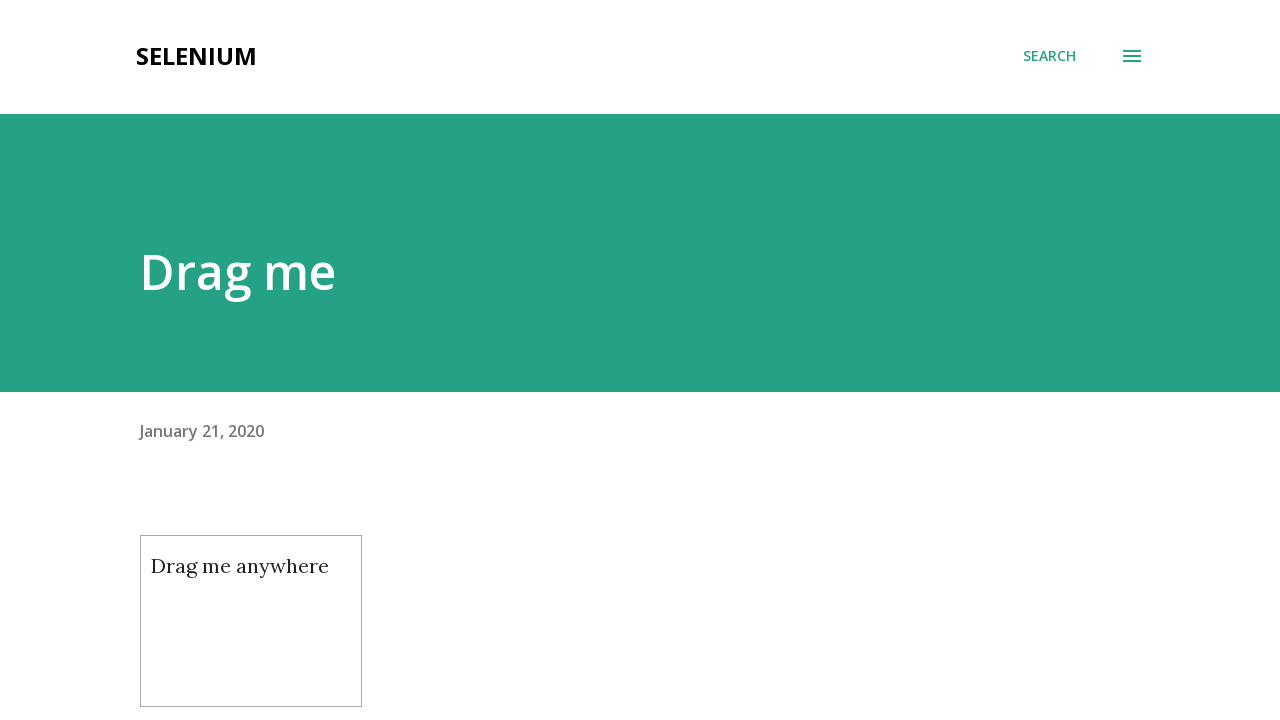

Dragged element 200px right and 150px down at (451, 771)
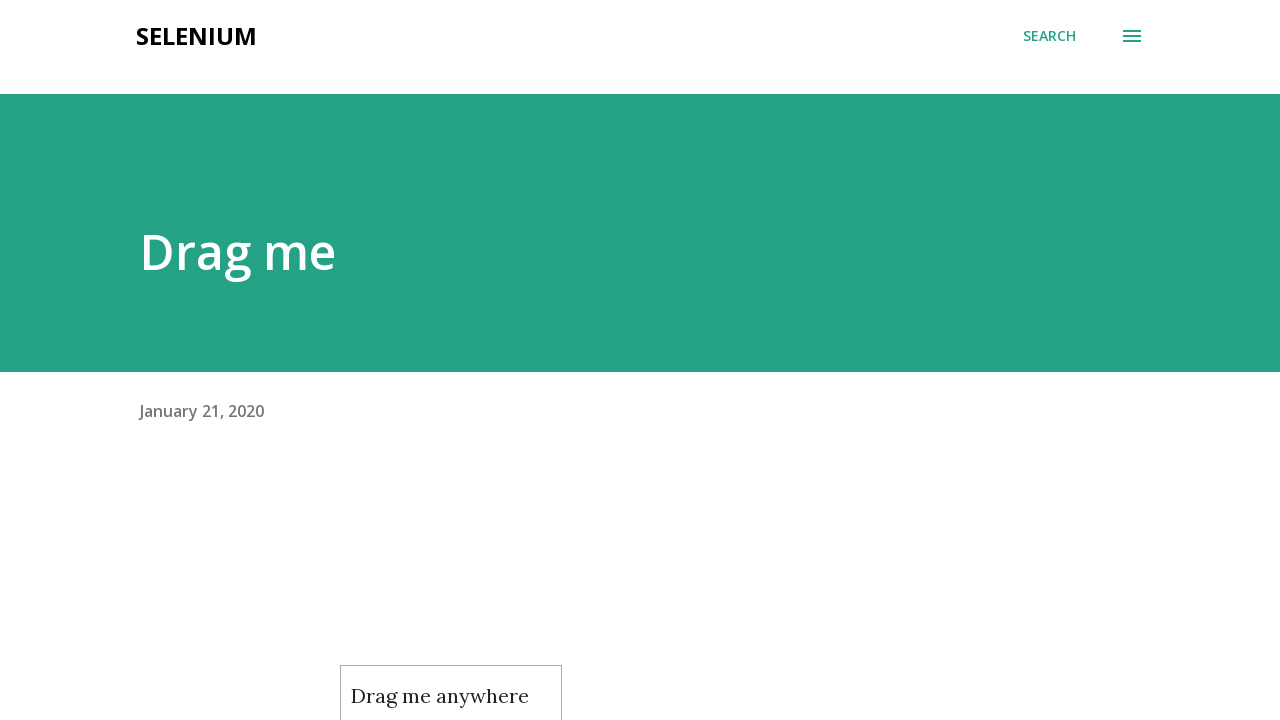

Released mouse button to complete drag and drop at (451, 771)
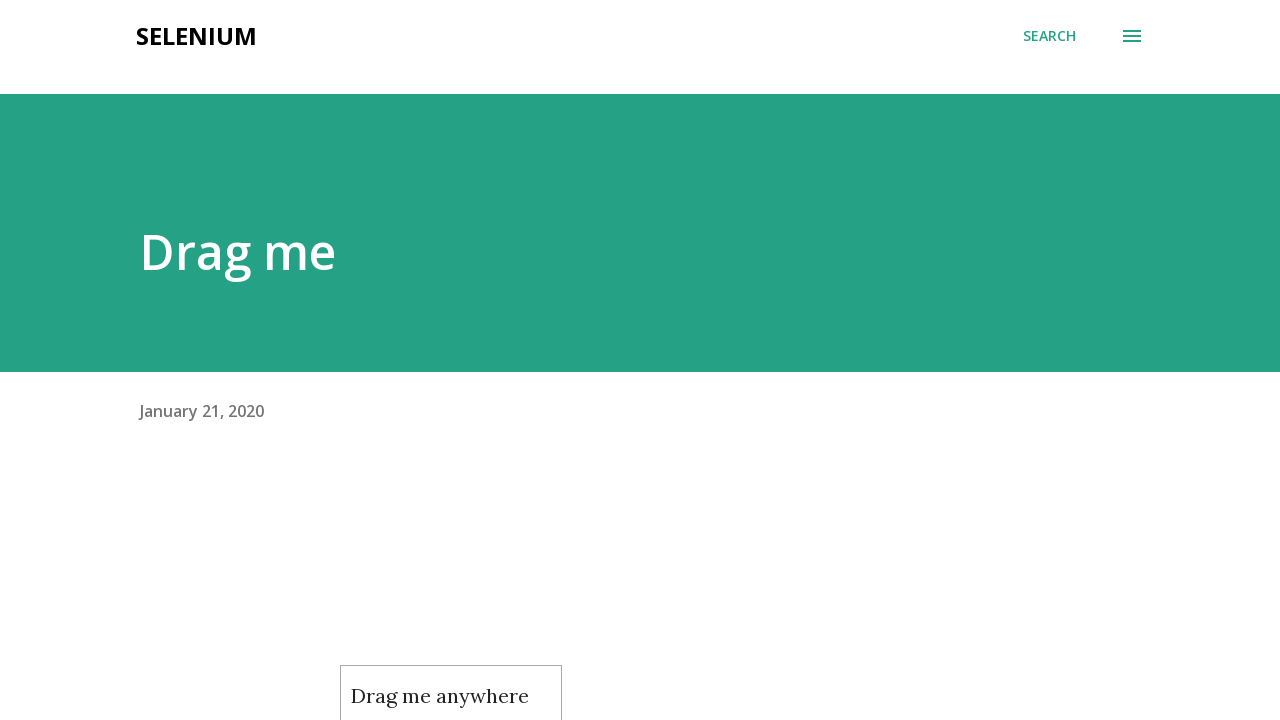

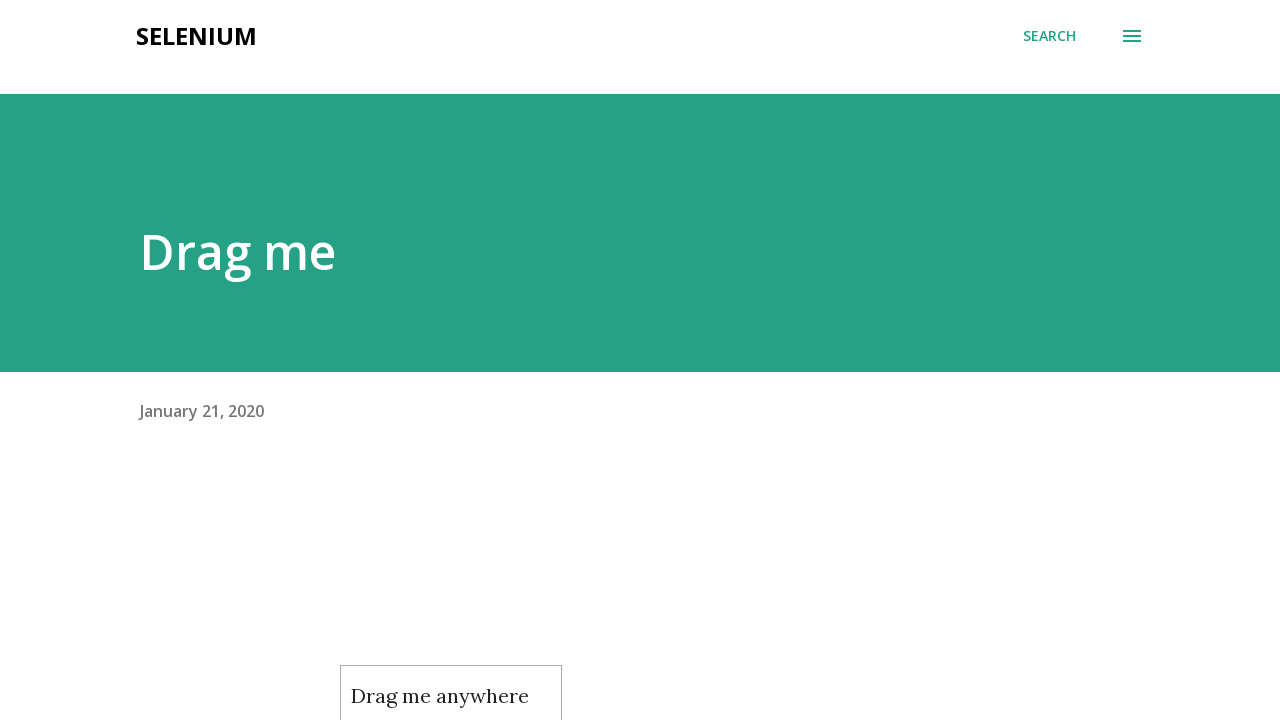